Tests new tab/window functionality by clicking a link that opens a new window, switching to it, verifying the content shows "New Window", closing that tab, and switching back to the original window to verify it's still accessible.

Starting URL: http://the-internet.herokuapp.com/windows

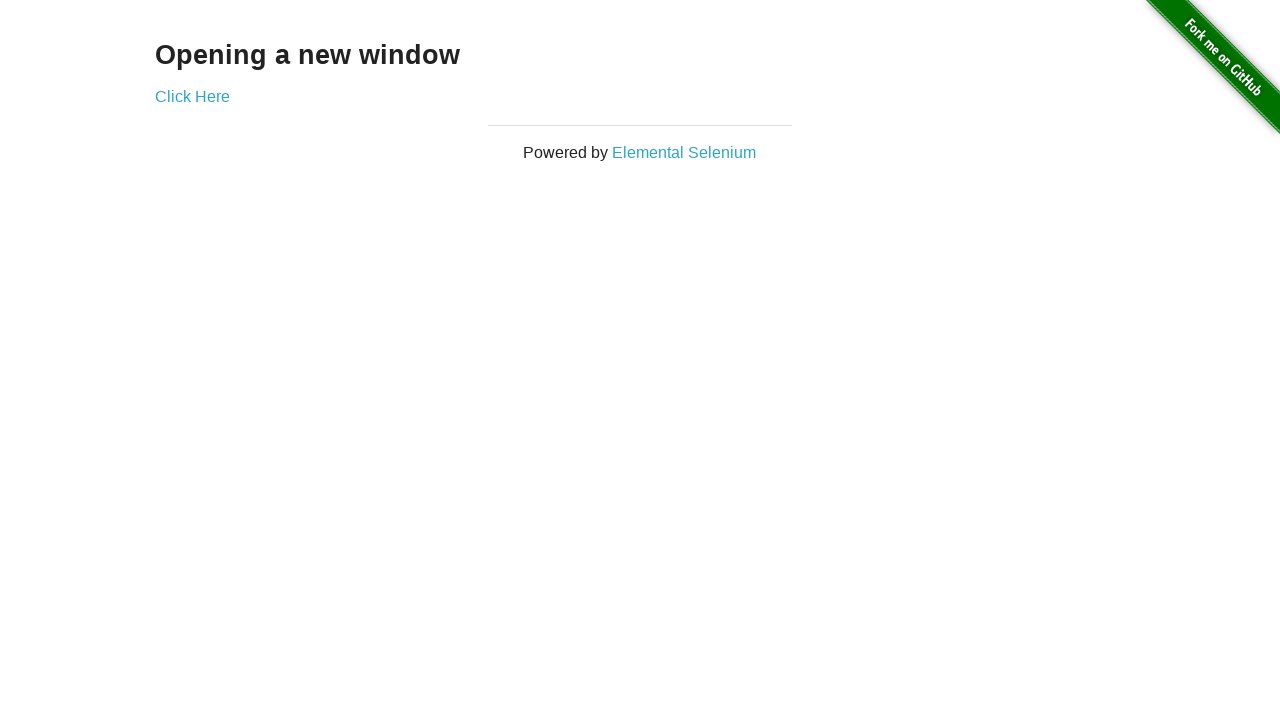

Clicked 'Click Here' link to open new window at (192, 96) on text=Click Here
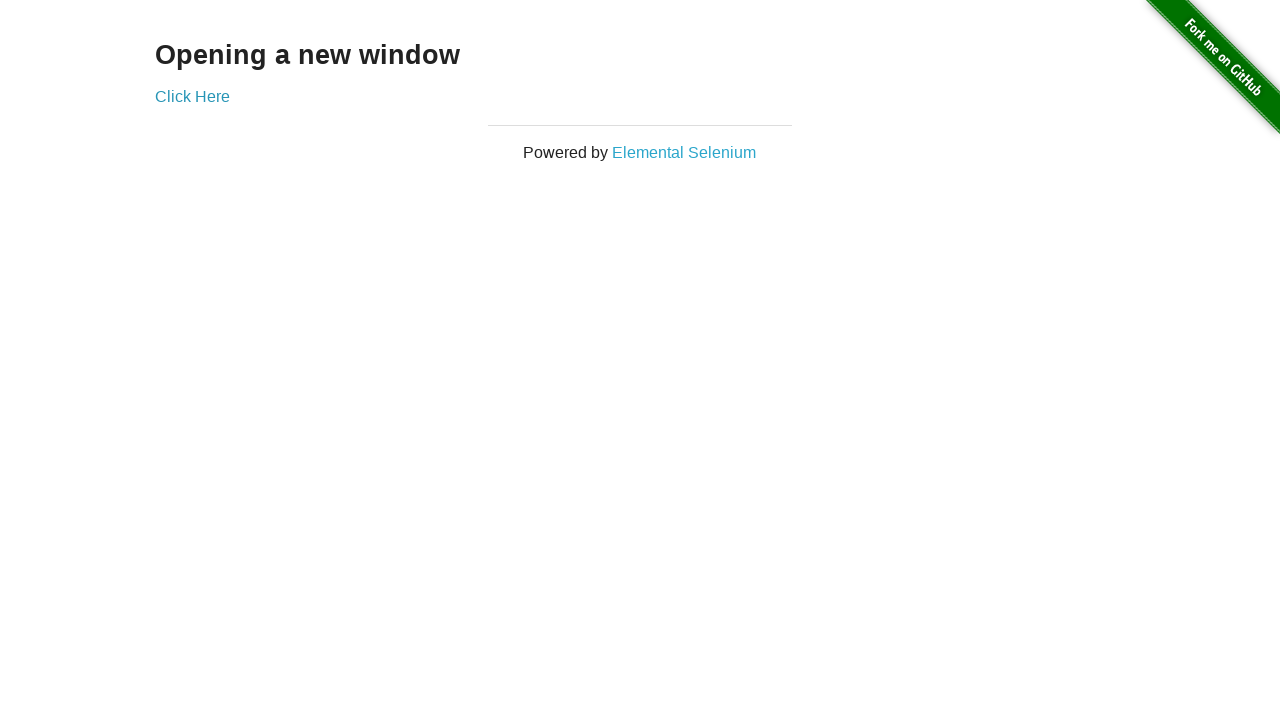

Captured reference to new page/window
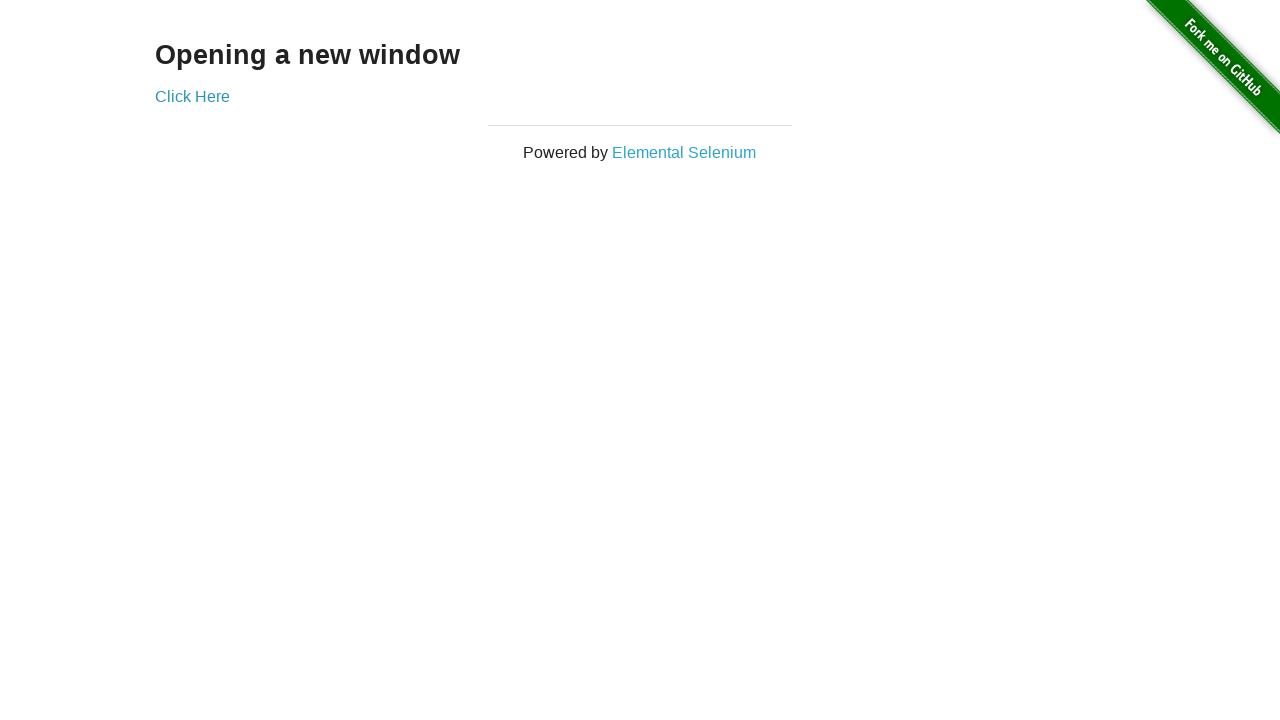

New page loaded successfully
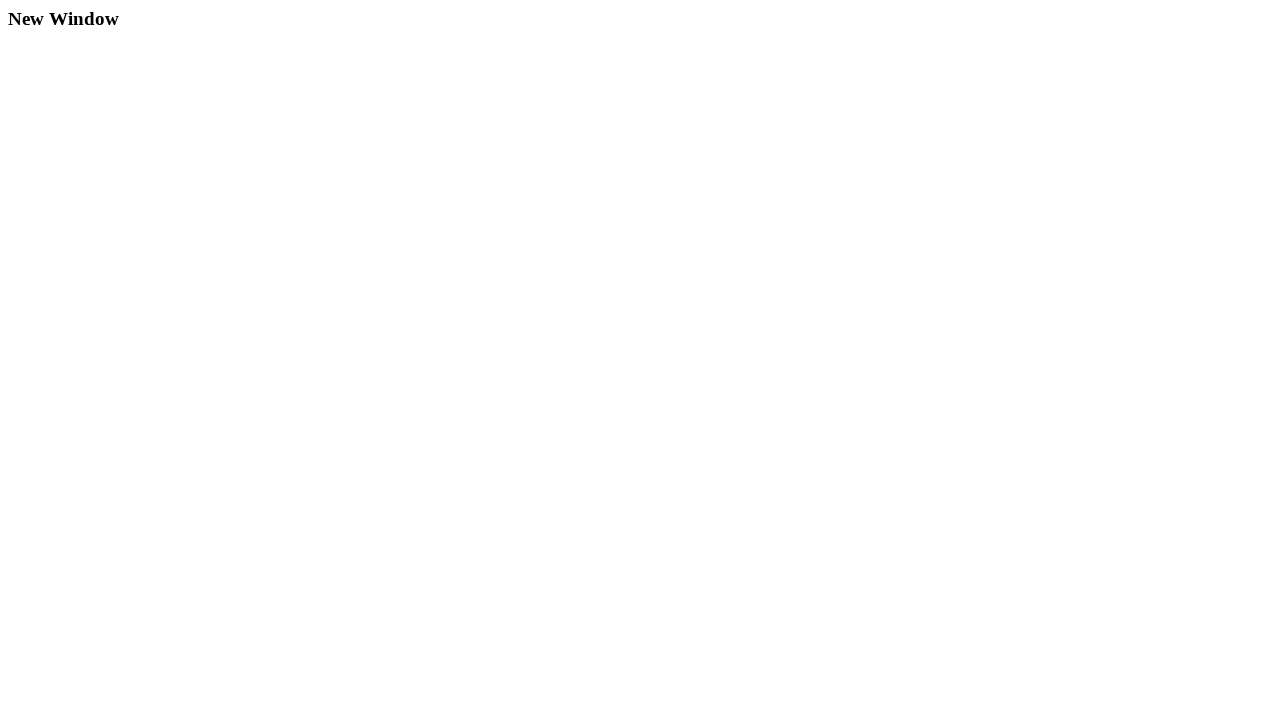

Verified new window displays 'New Window' heading
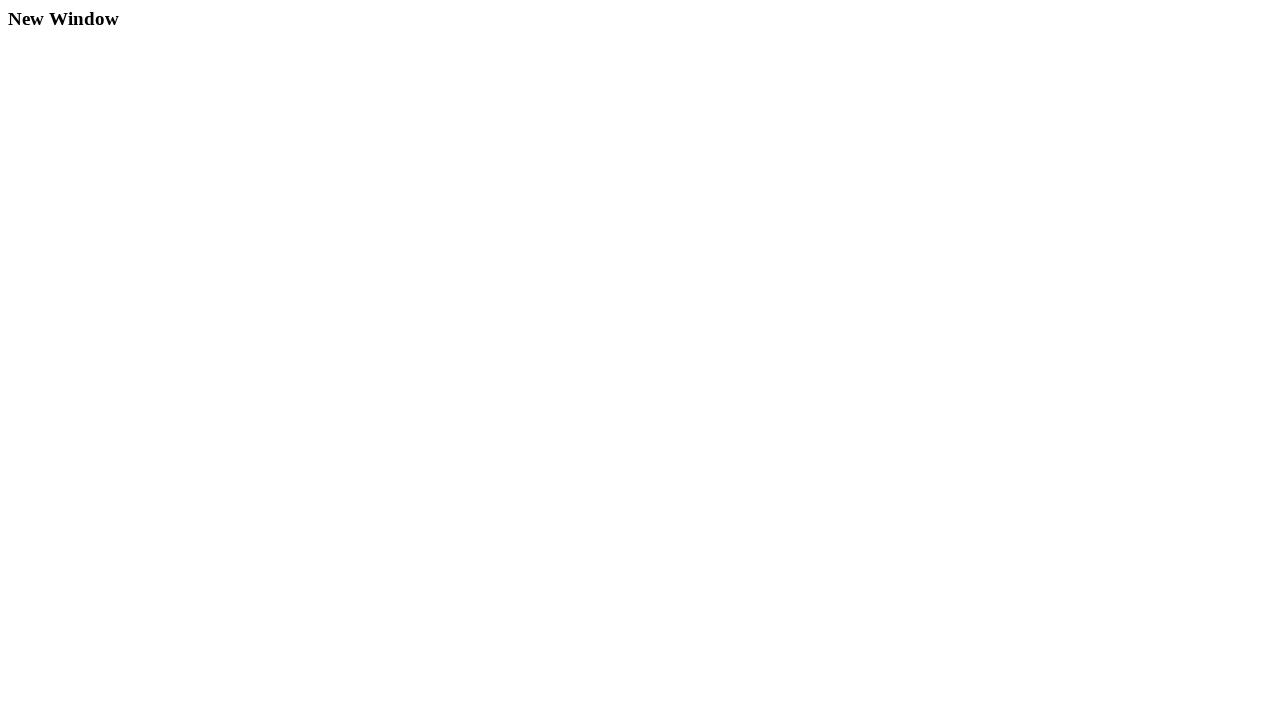

Closed the new tab/window
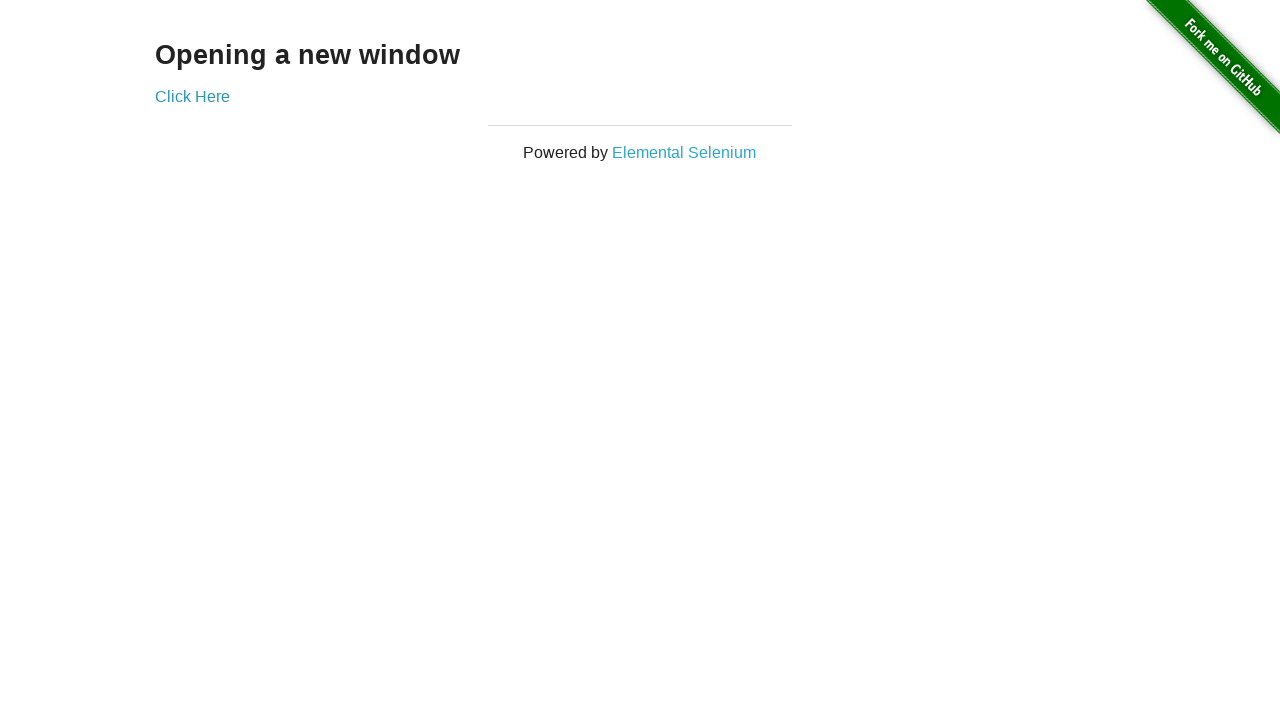

Verified original page still displays 'Click Here' link
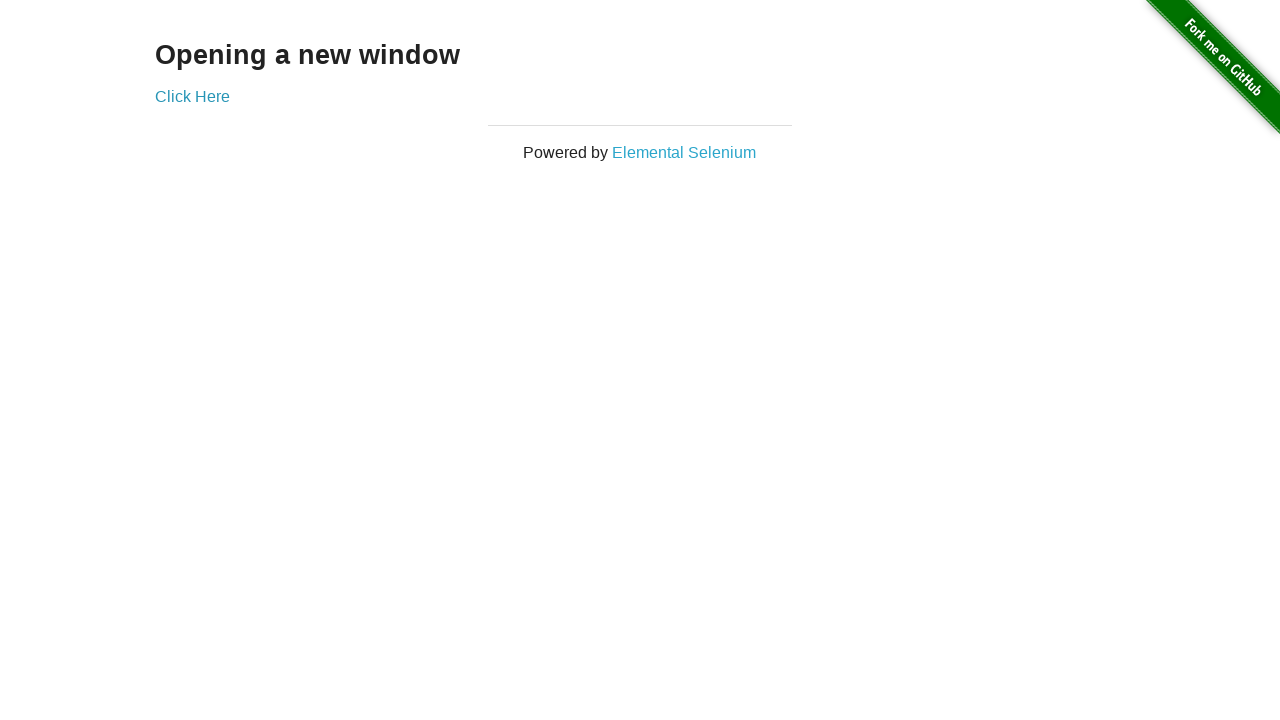

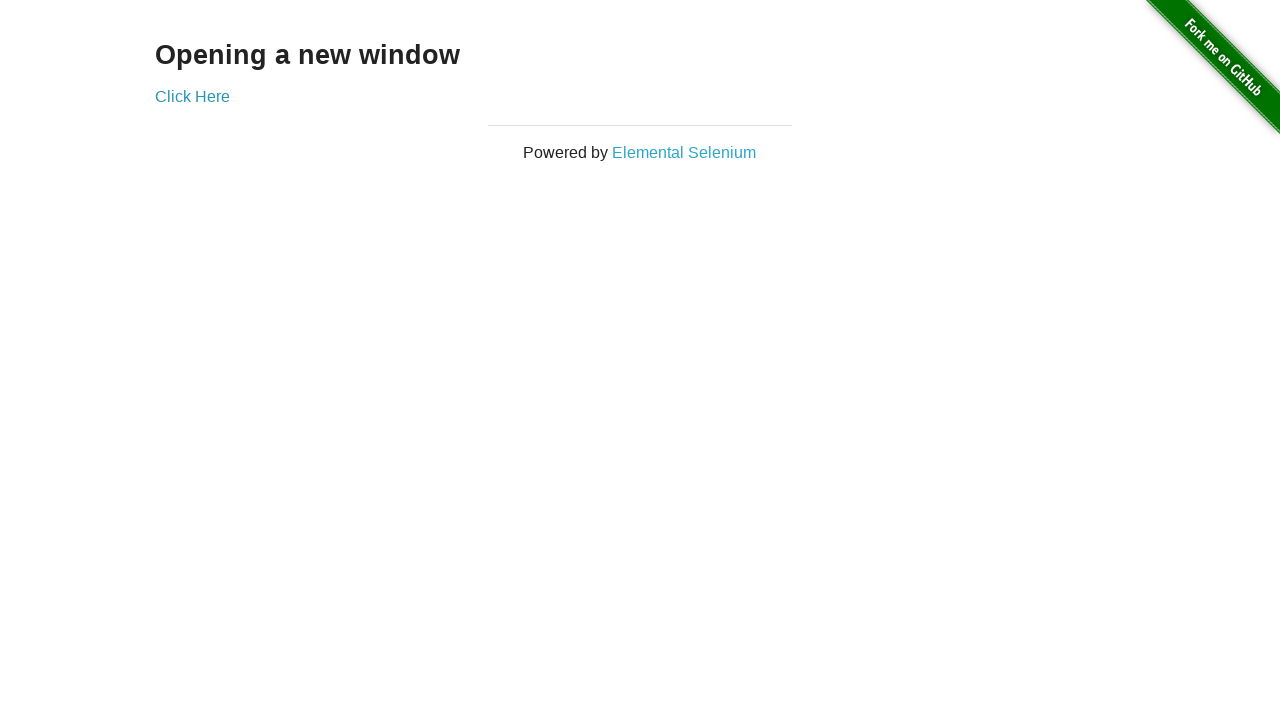